Tests keyboard navigation on a form by clicking a Windows radio button and using keyboard keys (DOWN, TAB, PAGE_DOWN) to navigate through form elements

Starting URL: https://cursoautomacao.netlify.app/

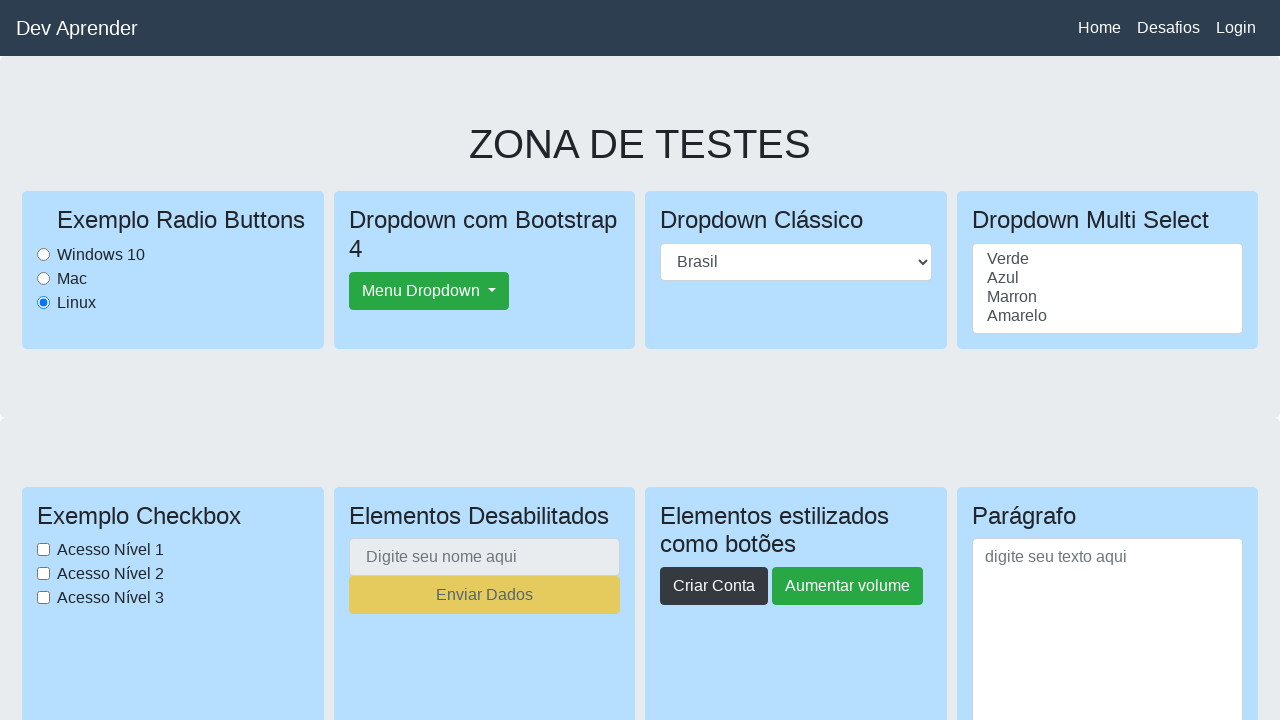

Clicked Windows radio button at (44, 254) on #WindowsRadioButton
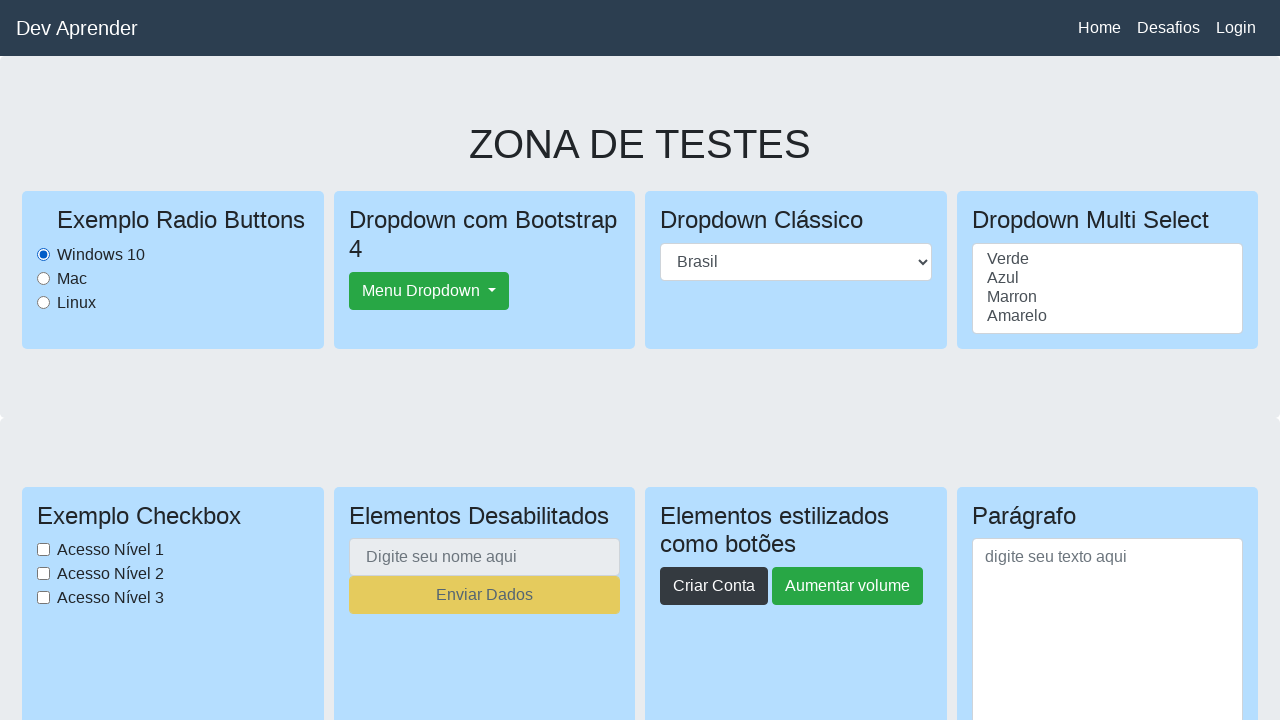

Pressed DOWN arrow key to navigate form elements on #WindowsRadioButton
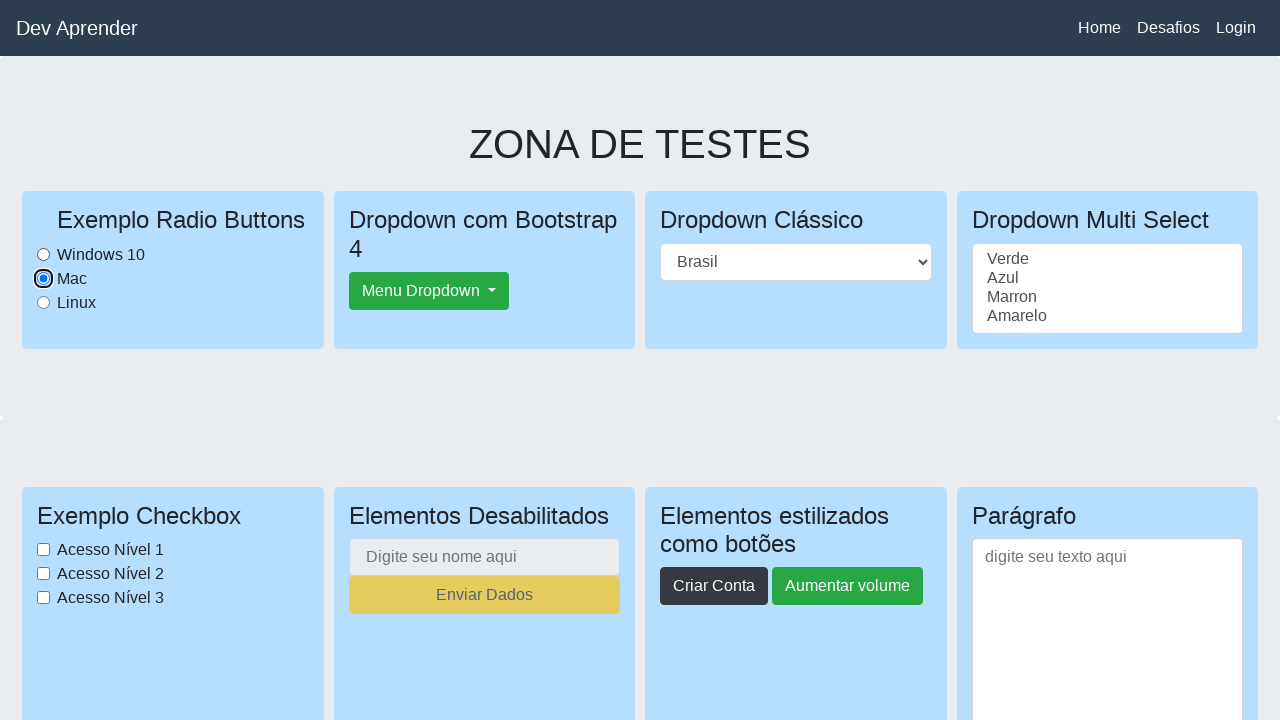

Pressed TAB key to move to next form element on #WindowsRadioButton
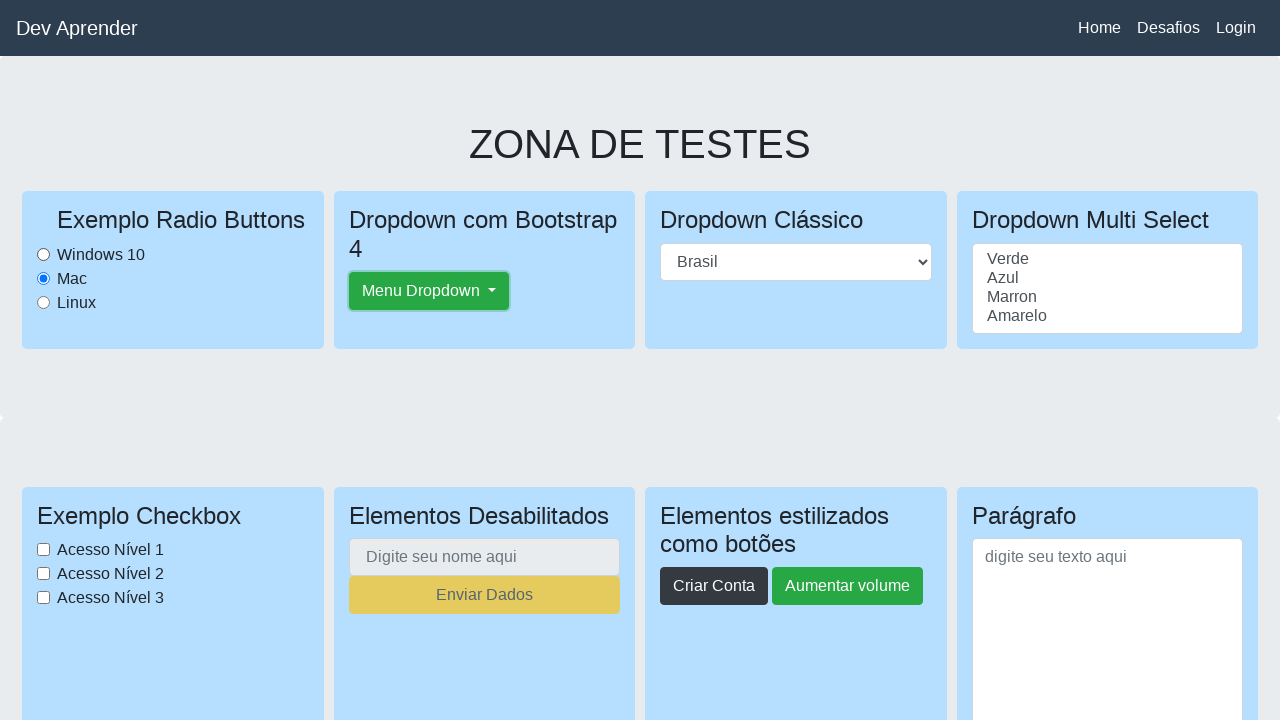

Pressed PAGE_DOWN key to navigate further in form on #WindowsRadioButton
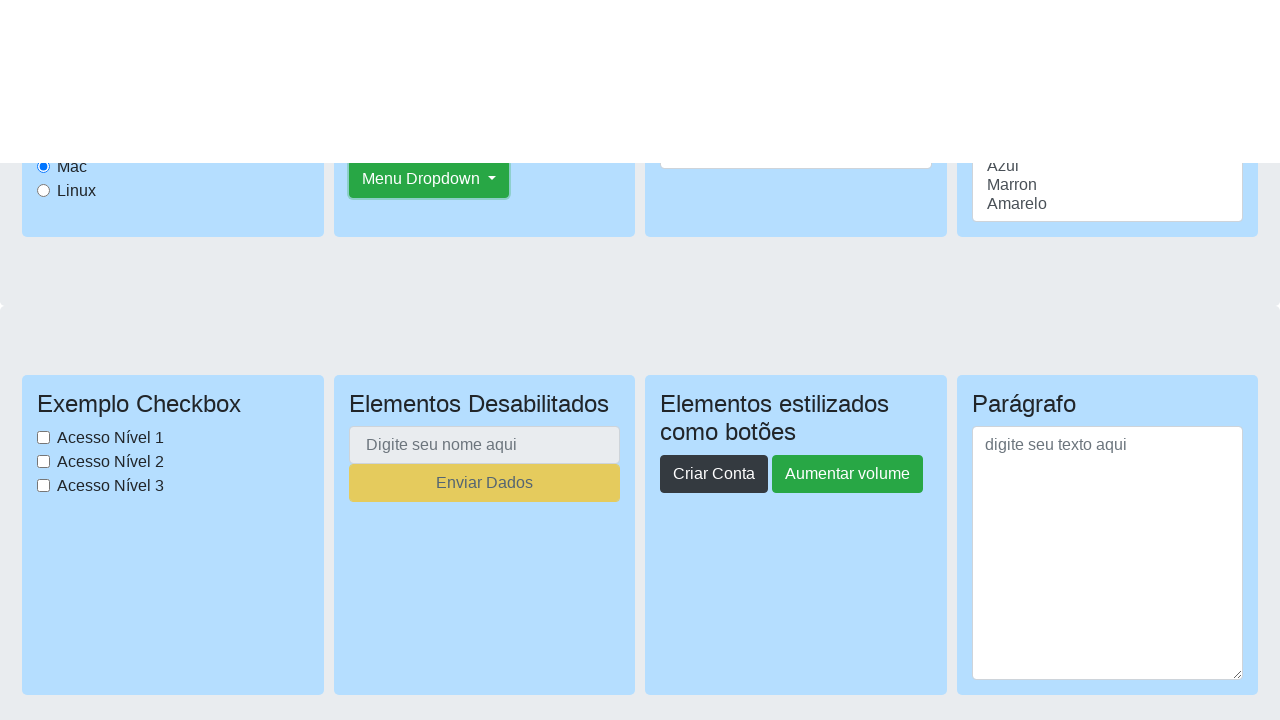

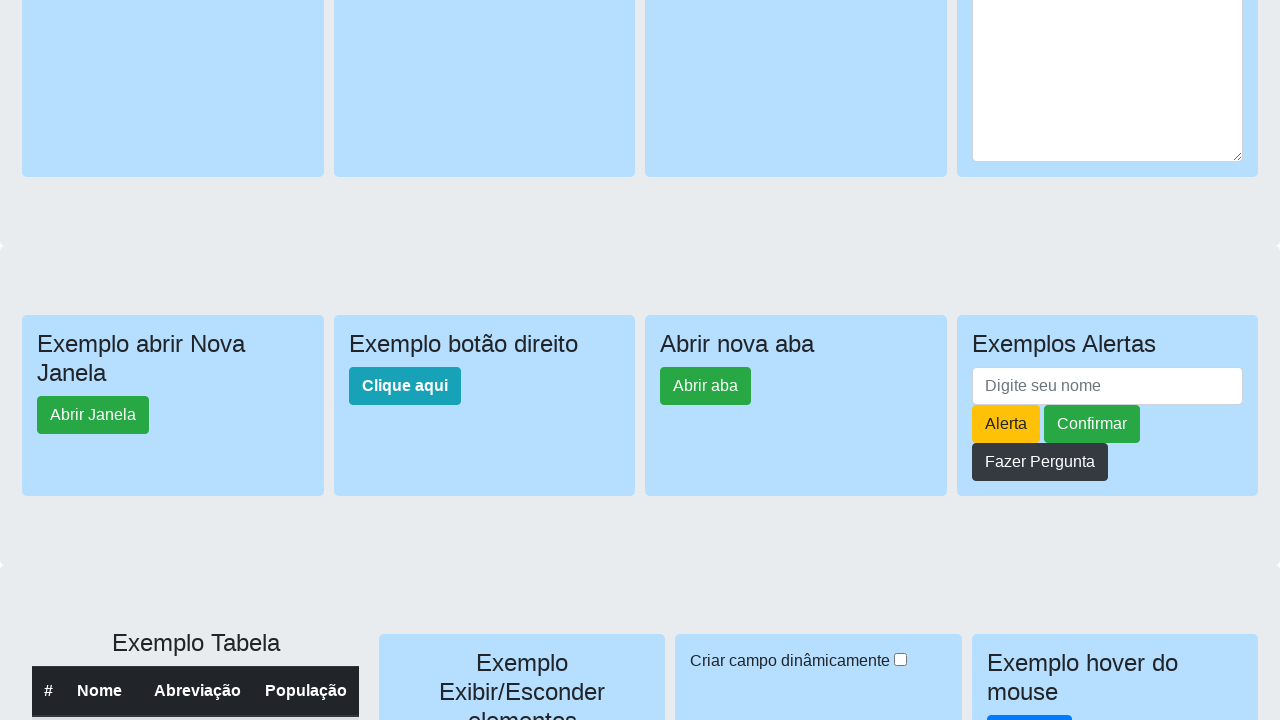